Tests JavaScript confirm alert handling by clicking a button that triggers a confirm dialog and accepting it

Starting URL: https://v1.training-support.net/selenium/javascript-alerts

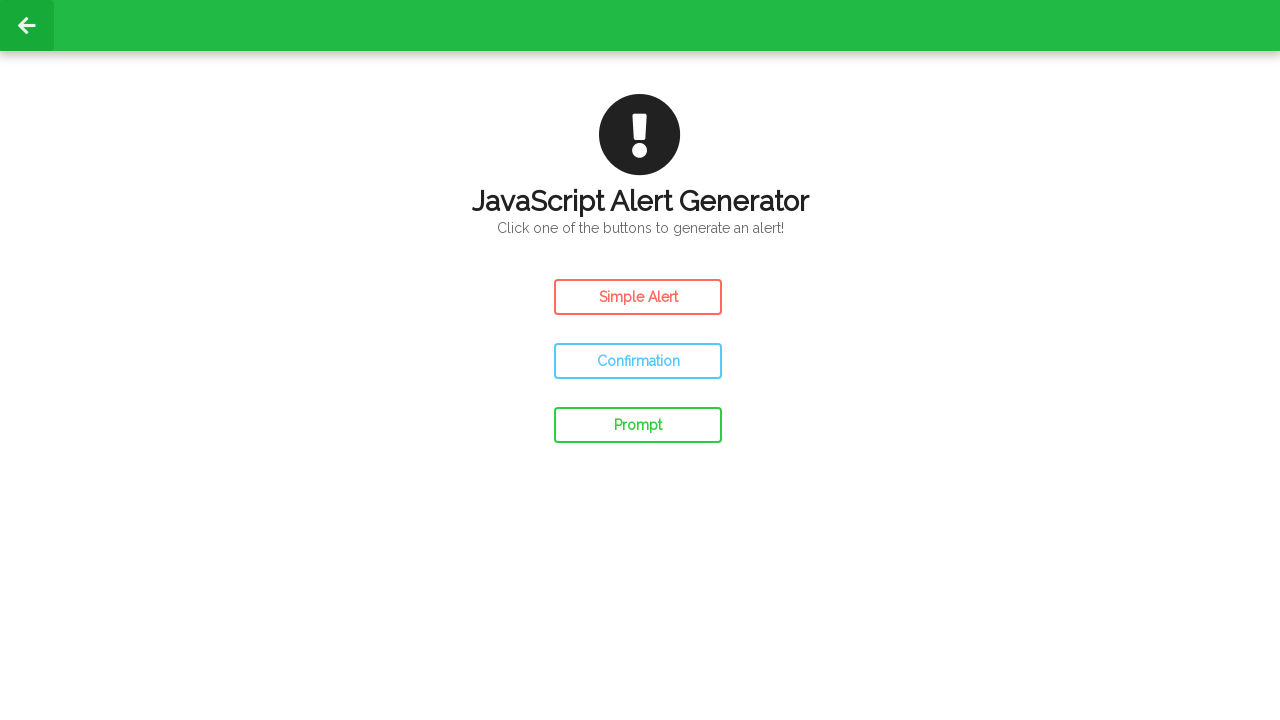

Clicked confirm button to trigger JavaScript confirm alert at (638, 361) on #confirm
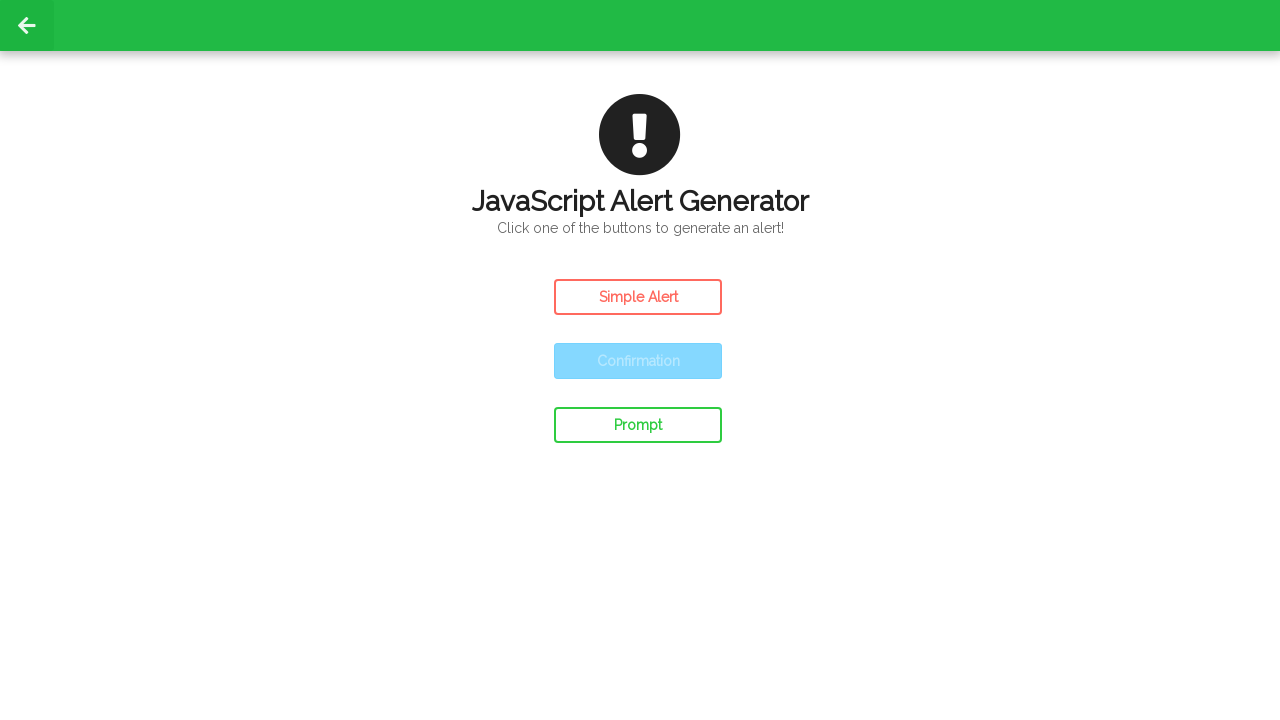

Set up dialog handler to accept confirm dialogs
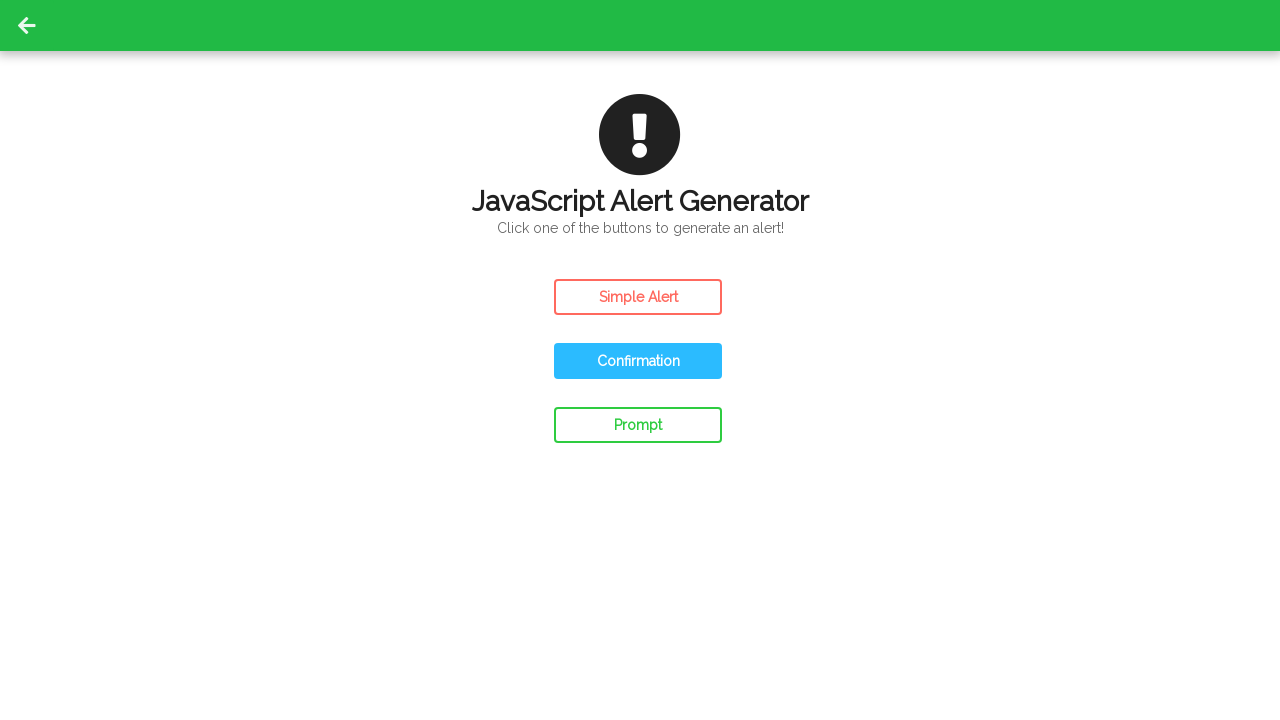

Set up one-time dialog handler to accept the next confirm dialog
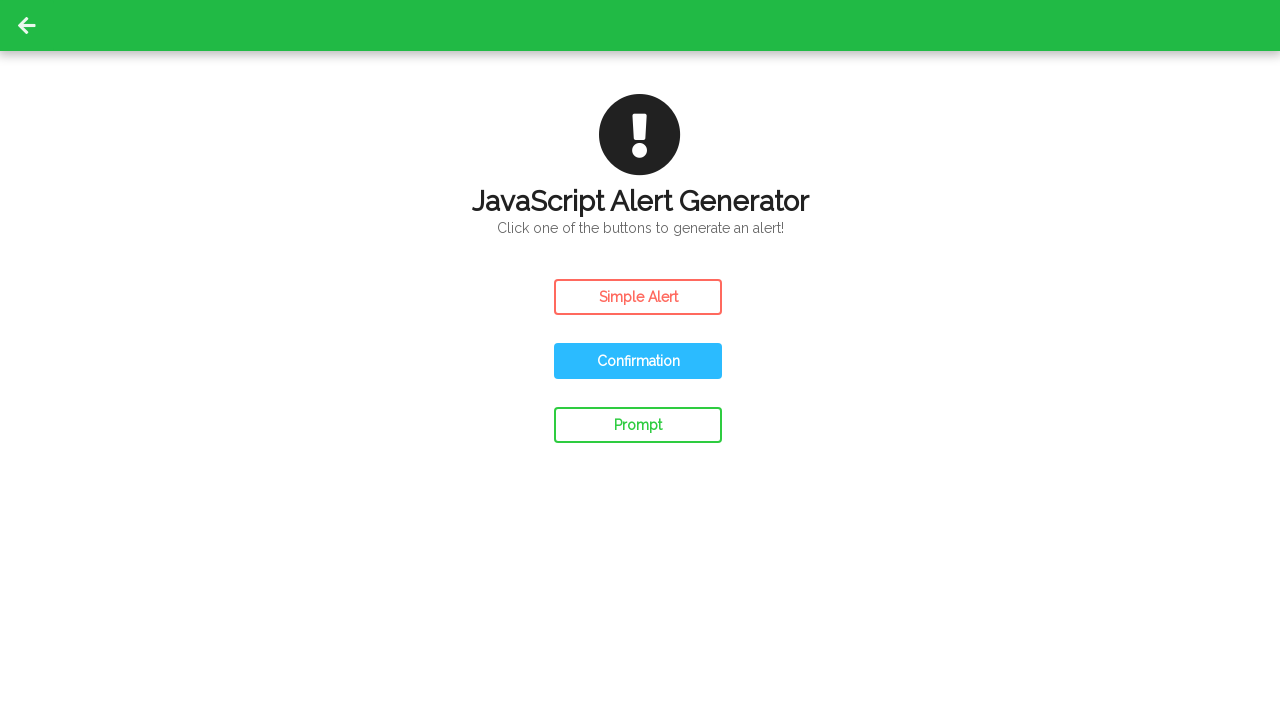

Clicked confirm button and accepted the JavaScript confirm alert at (638, 361) on #confirm
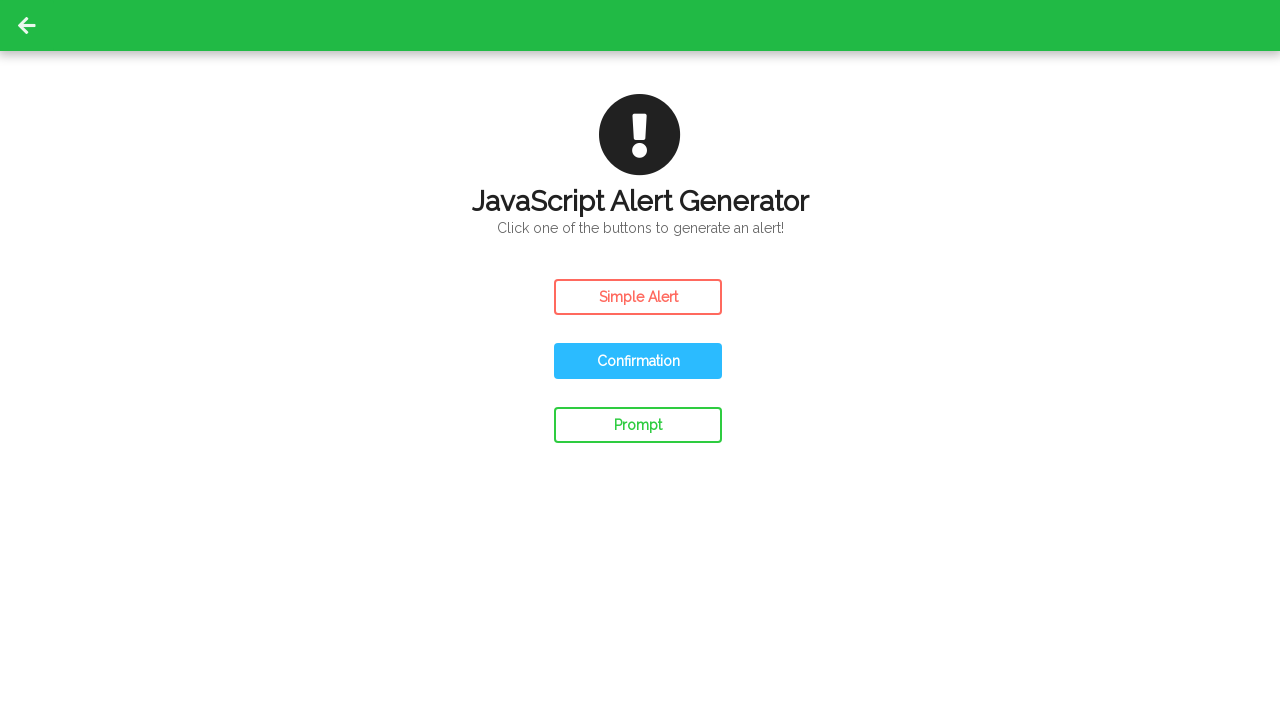

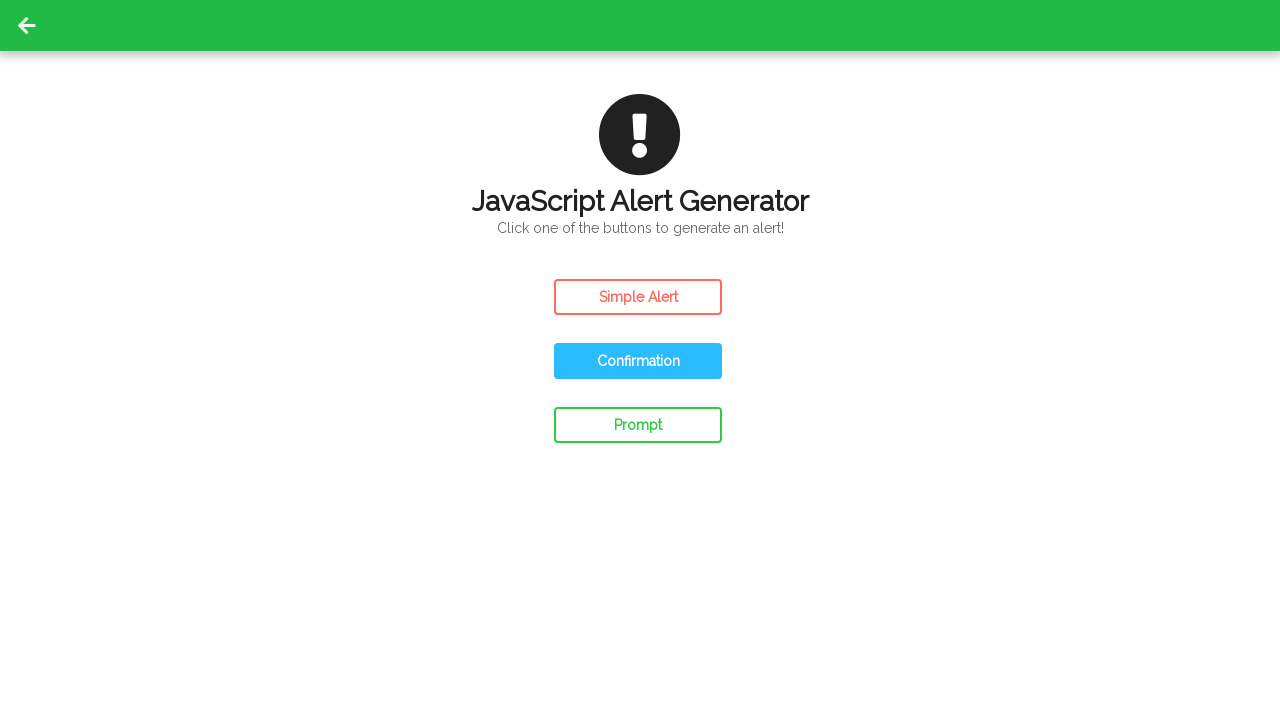